Tests a web form by verifying page elements exist, filling in a comment field, submitting the form, and verifying the comment appears in the results.

Starting URL: http://saucelabs.com/test/guinea-pig

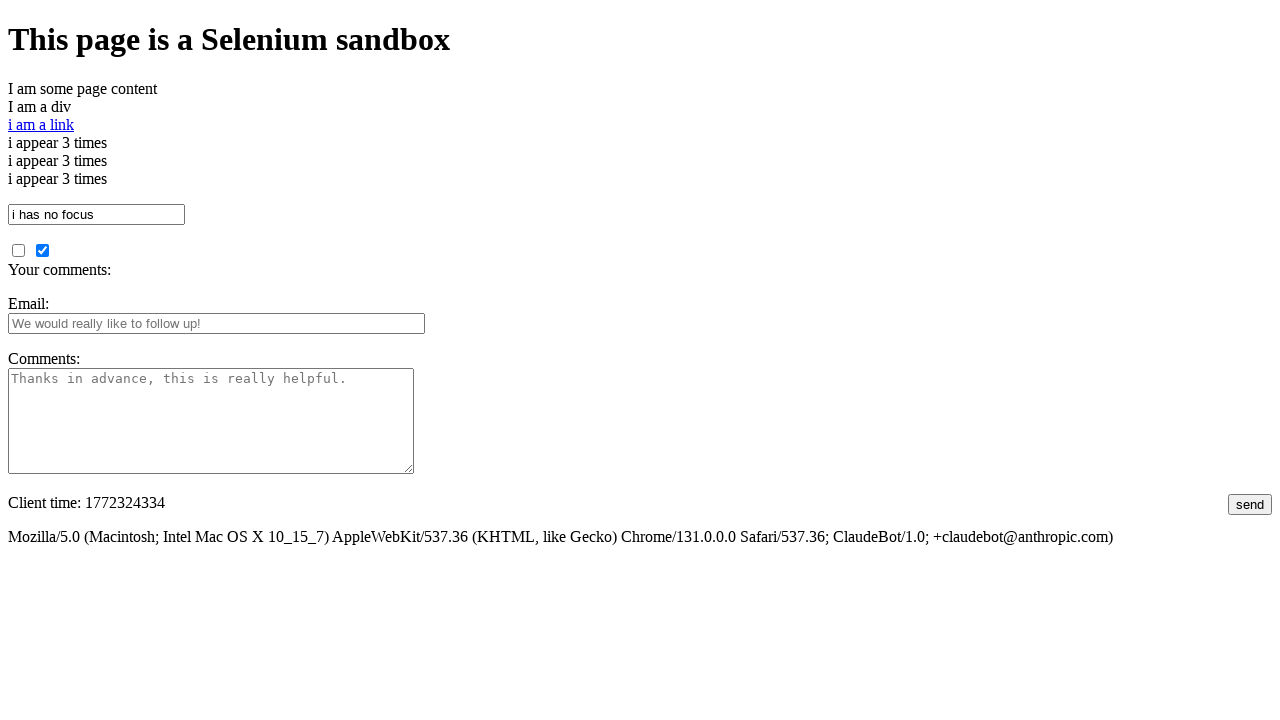

Waited for element with id 'i_am_an_id' to be visible
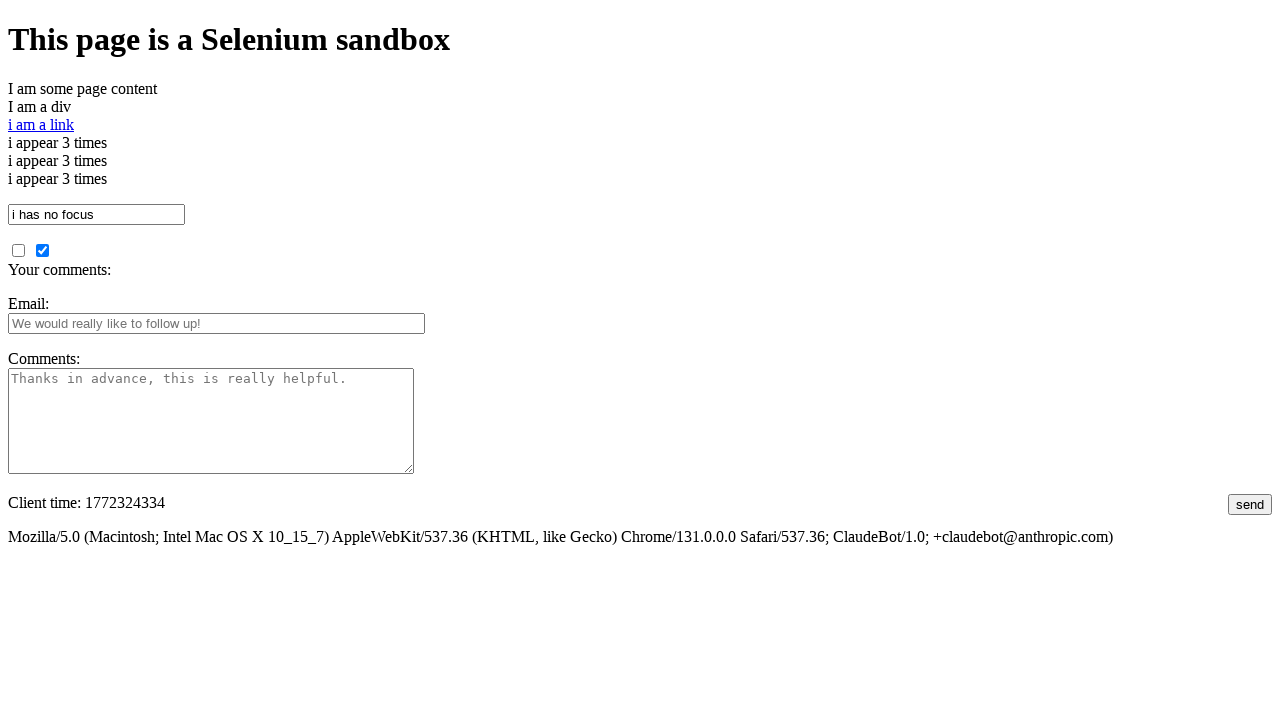

Verified element contains correct text 'I am a div'
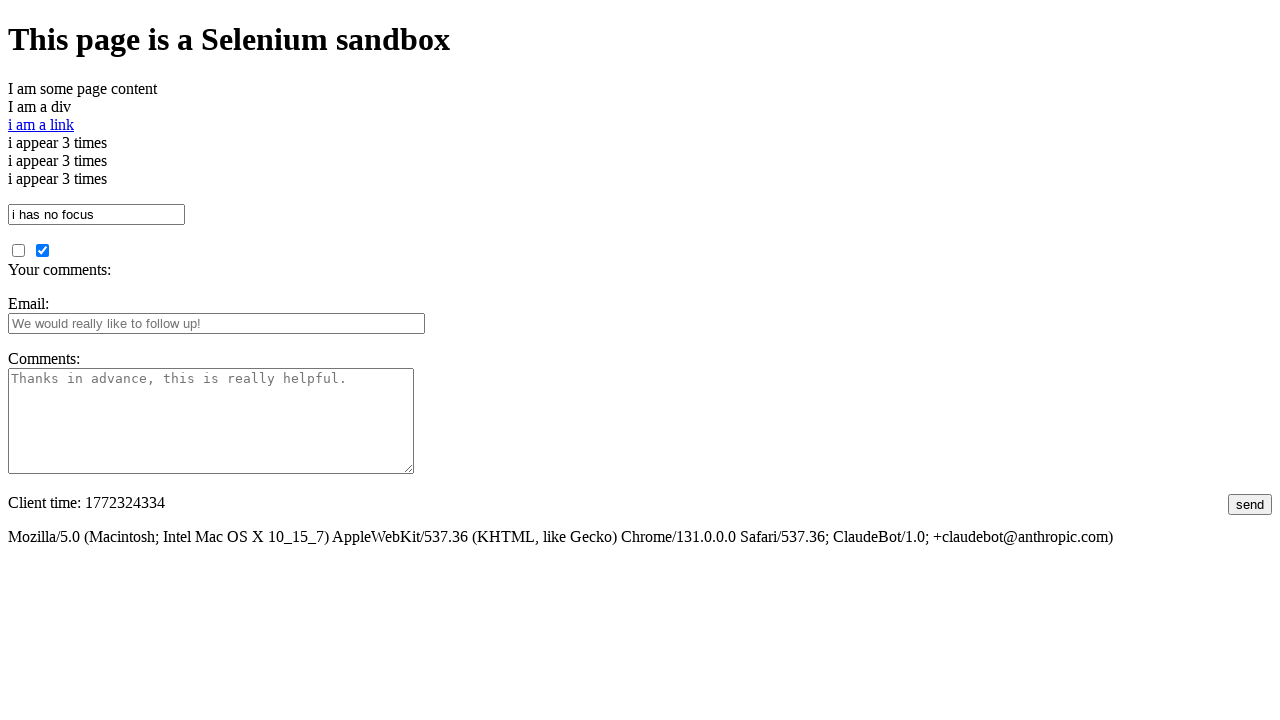

Filled comments field with 'This is an awesome comment' on #comments
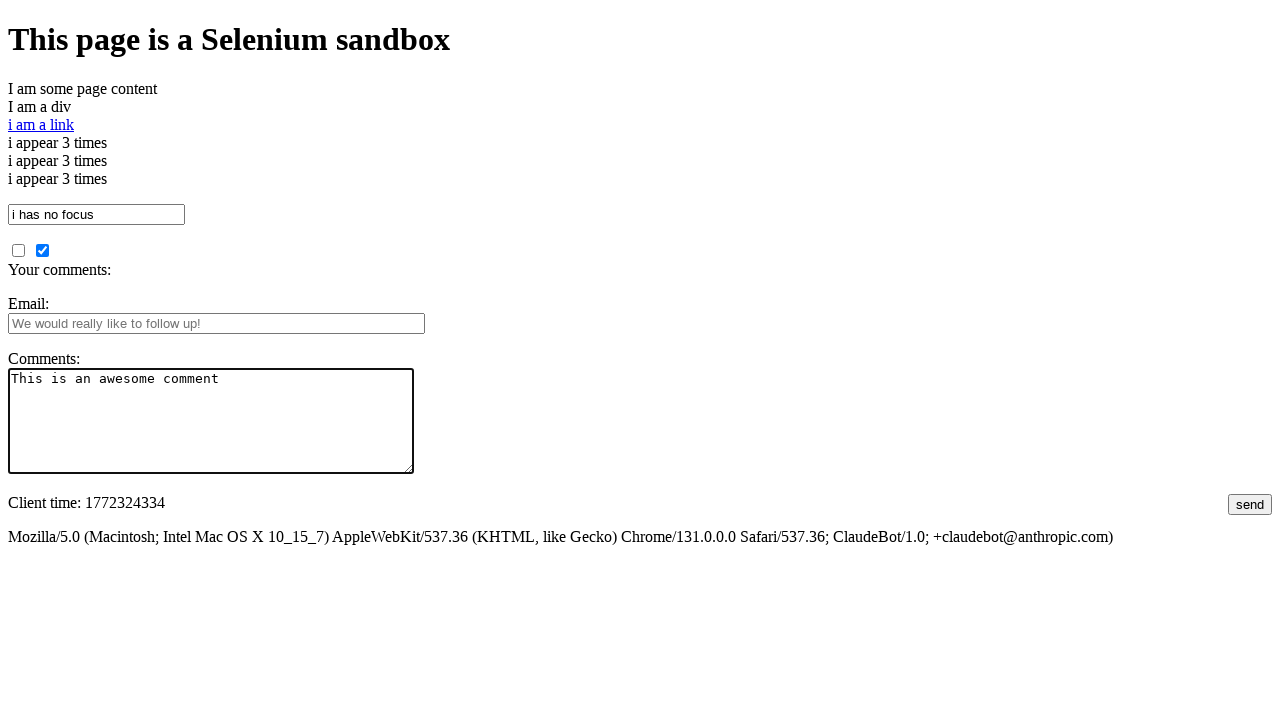

Clicked the submit button at (1250, 504) on #submit
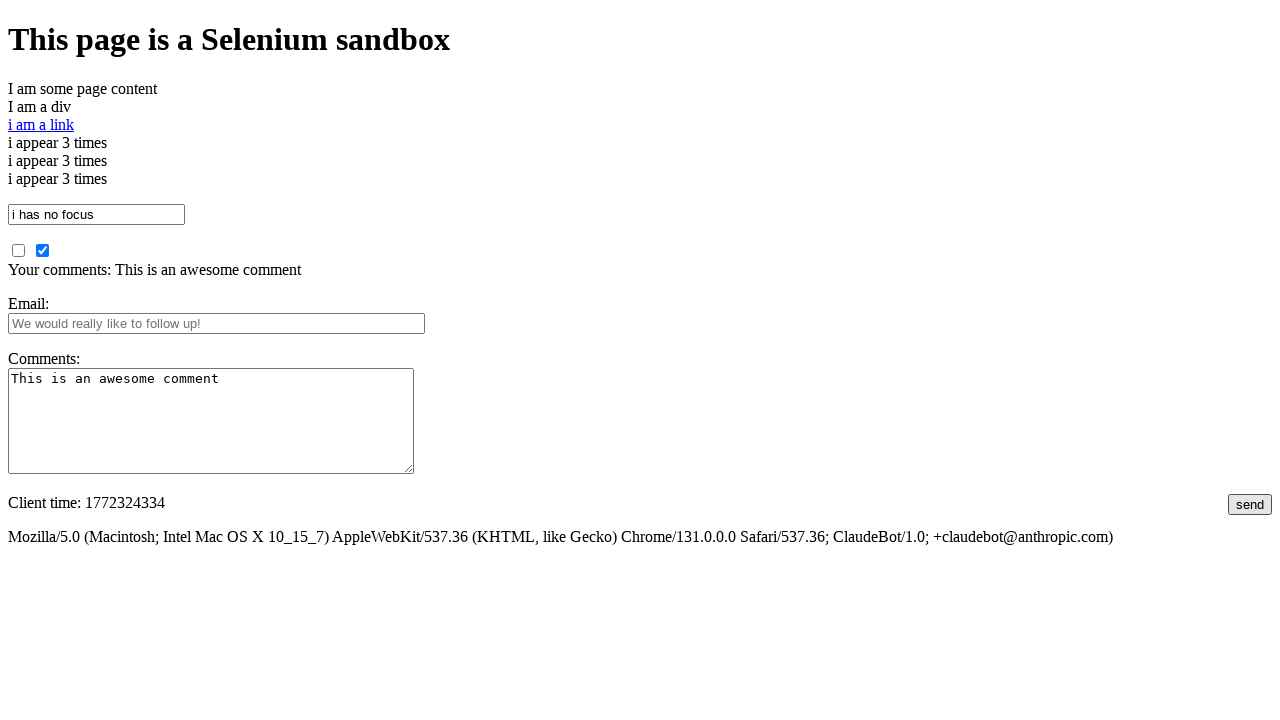

Waited for submitted comments section to appear
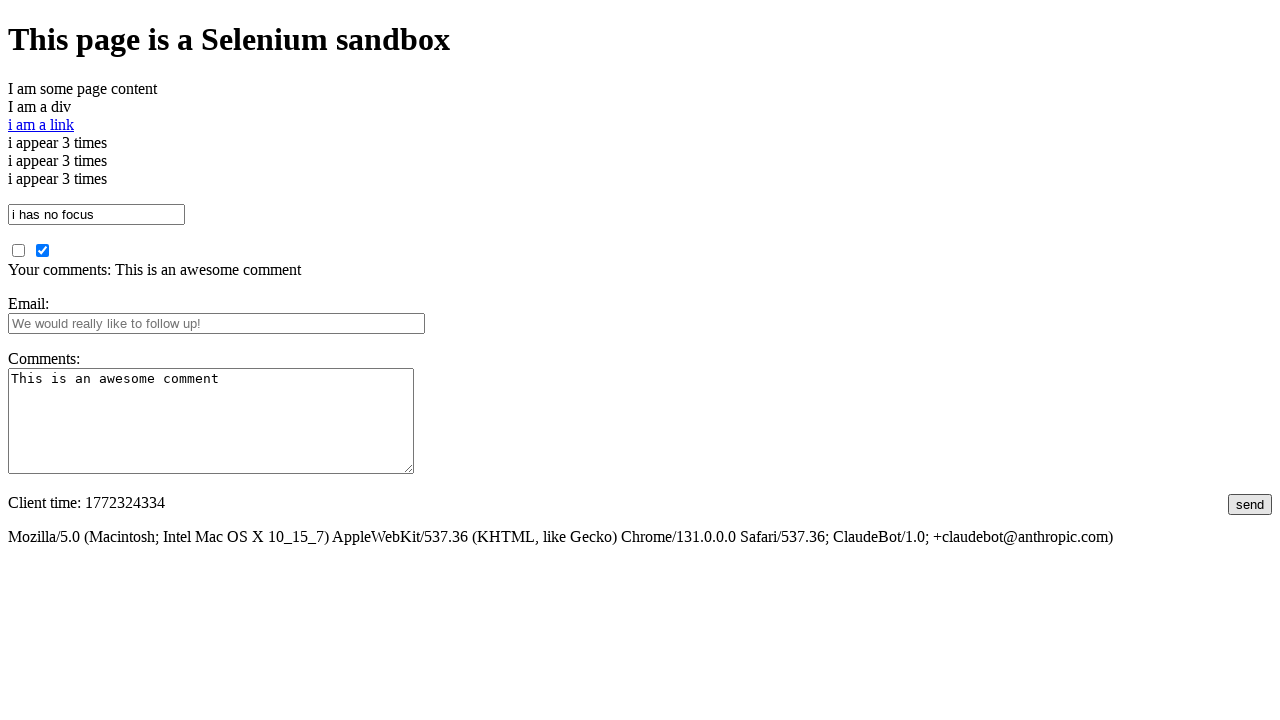

Verified submitted comment appears in results section
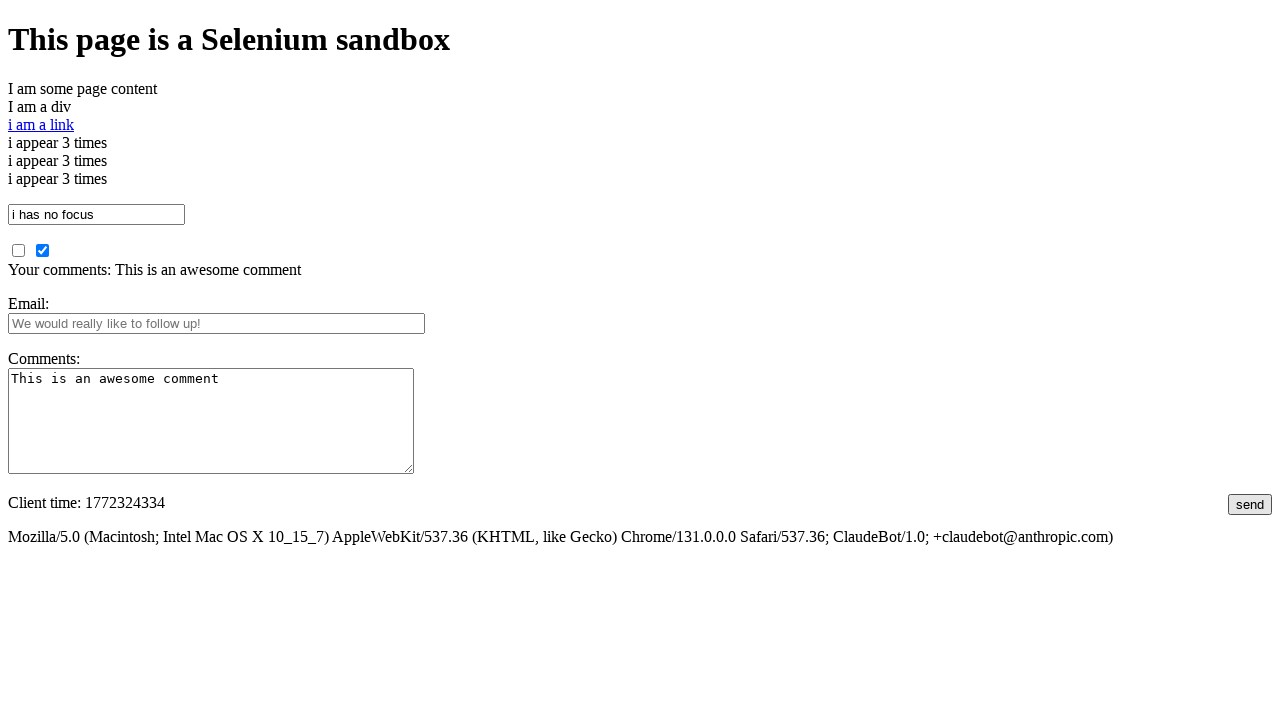

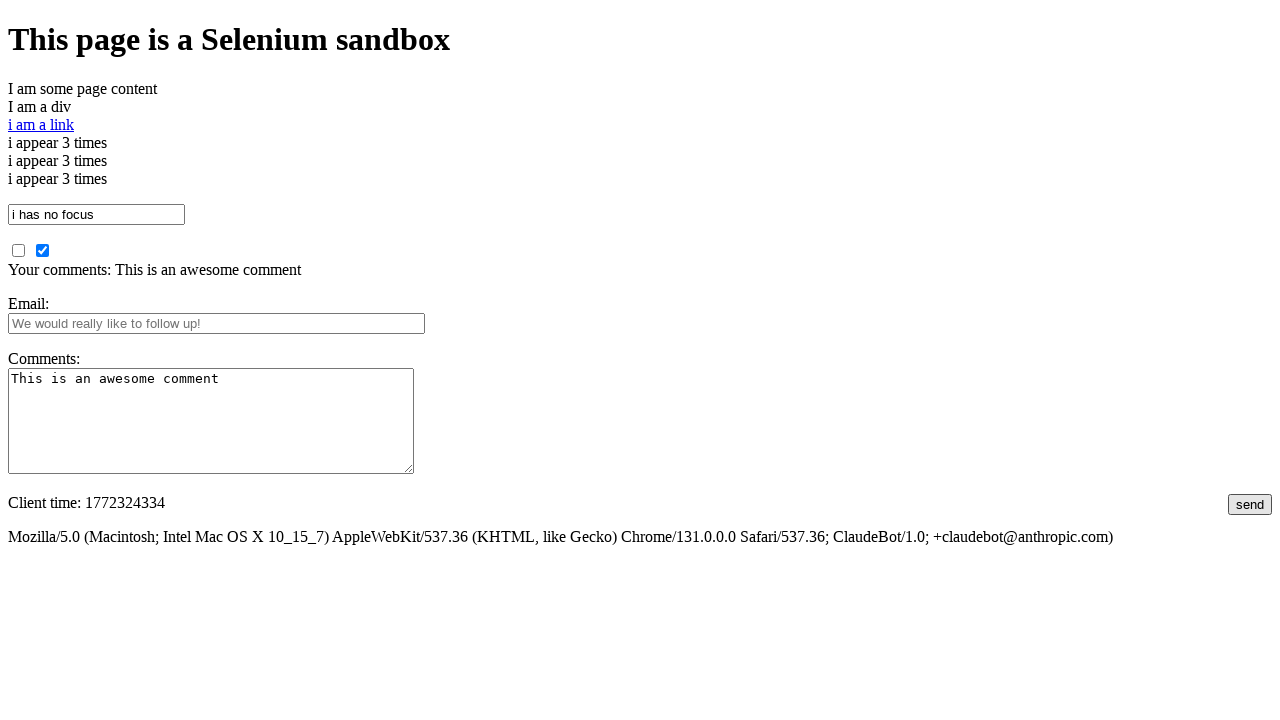